Navigates to products page and clicks on view product button to verify product details

Starting URL: https://automationexercise.com/

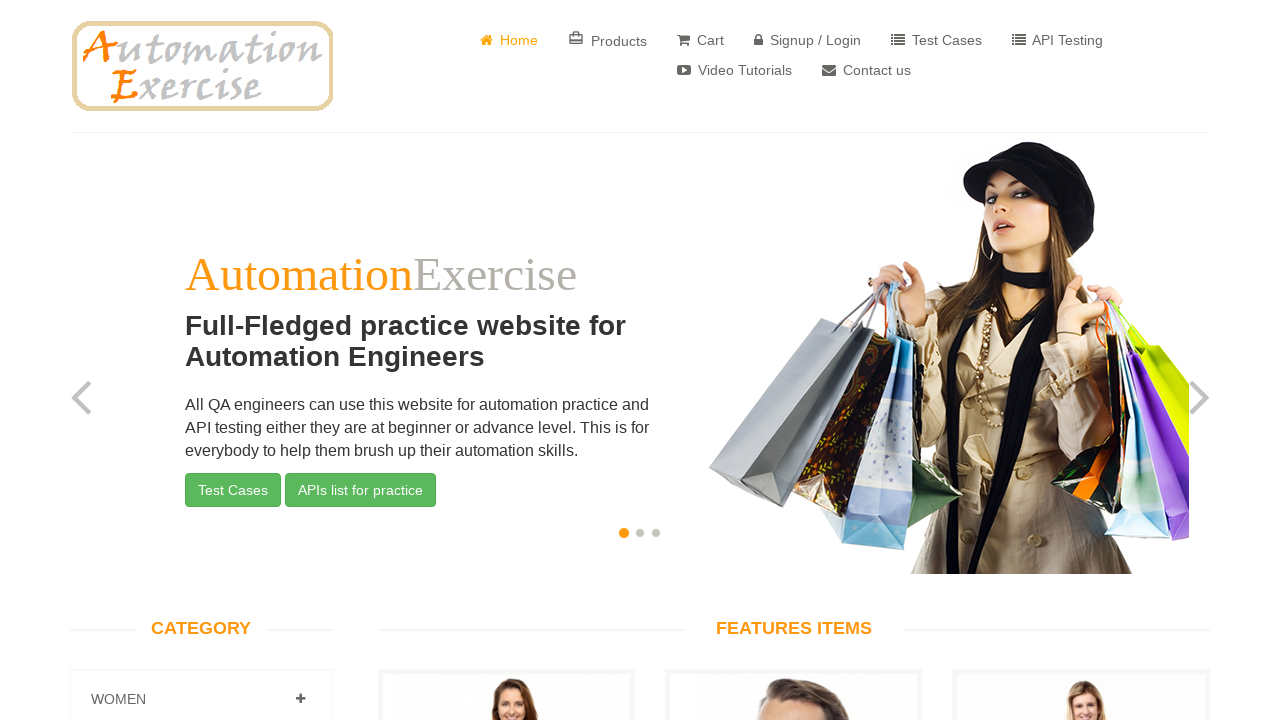

Clicked on Products menu link in header at (576, 38) on xpath=//*[@id="header"]/div/div/div/div[2]/div/ul/li[2]/a/i
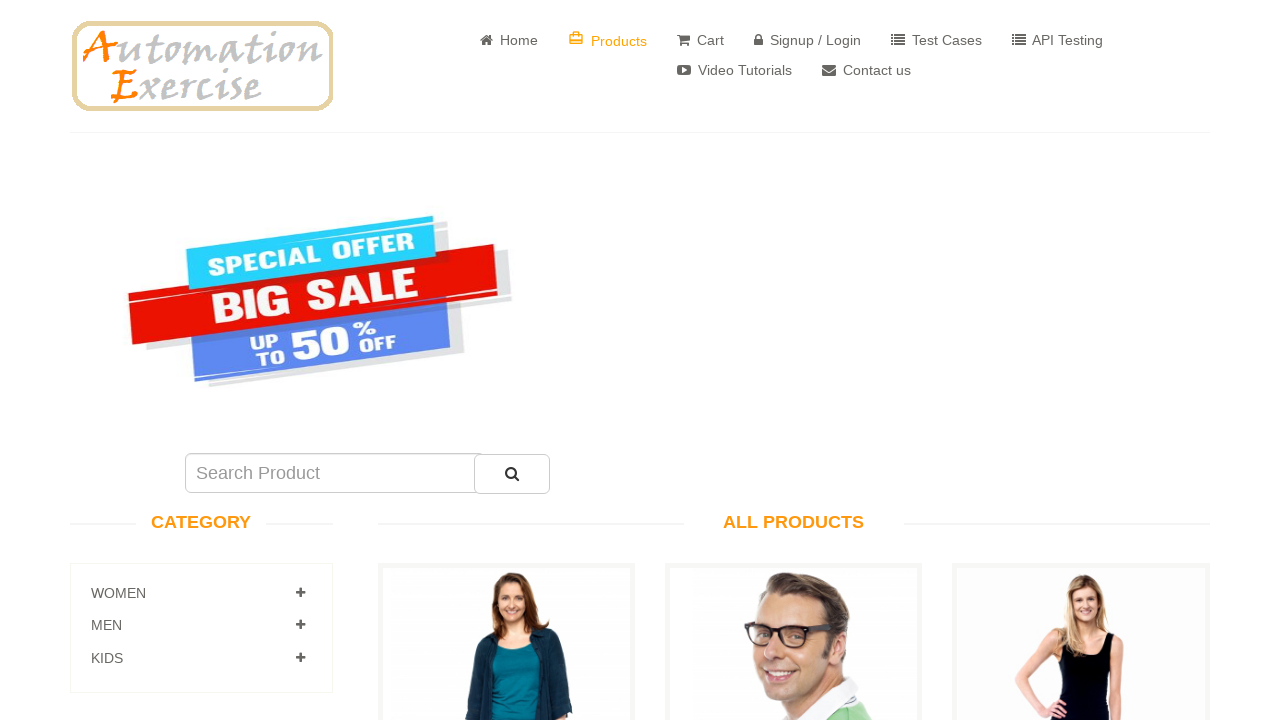

Products page loaded with single-products elements visible
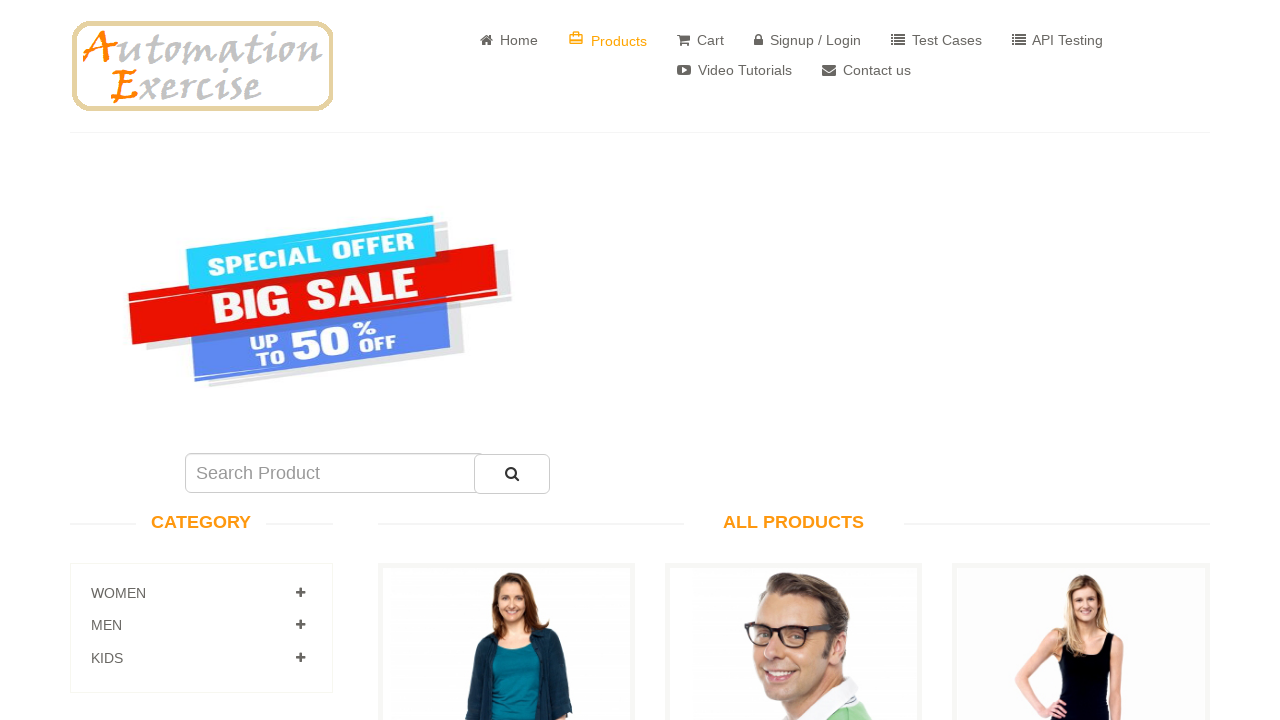

Clicked View Product button for first product at (506, 361) on body > section:nth-child(3) > div > div > div.col-sm-9.padding-right > div > div
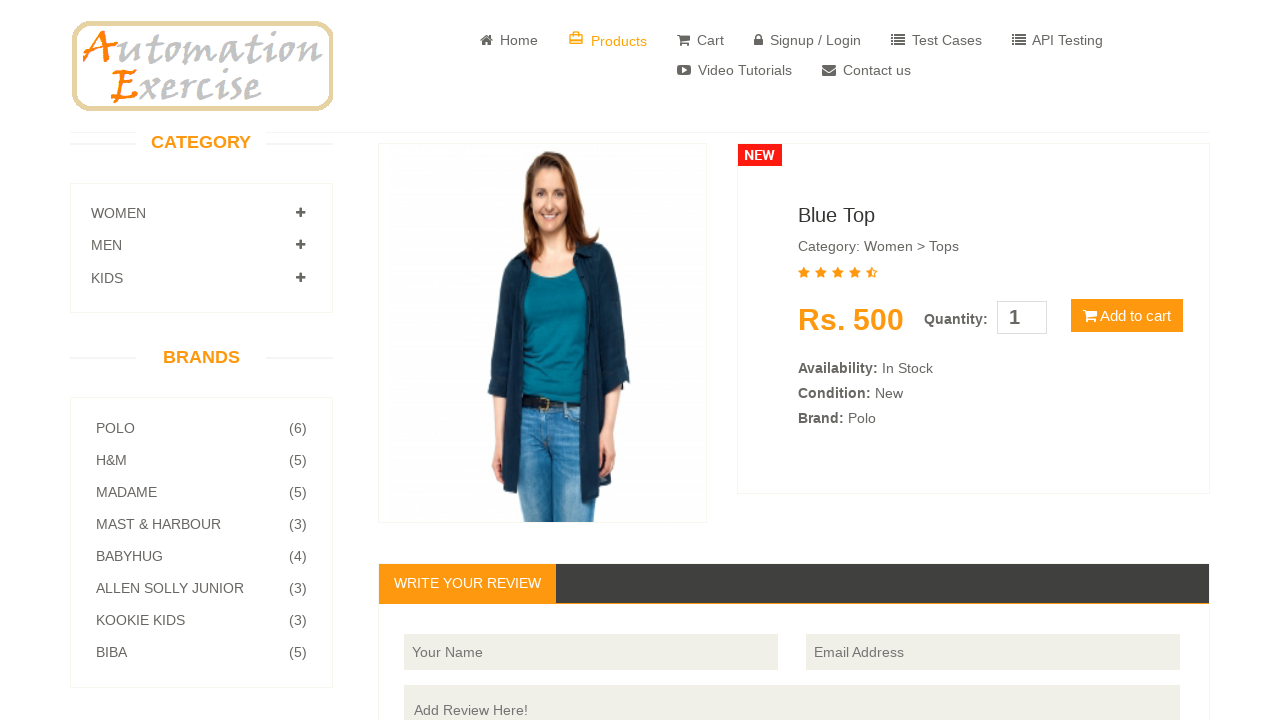

Product detail page loaded successfully
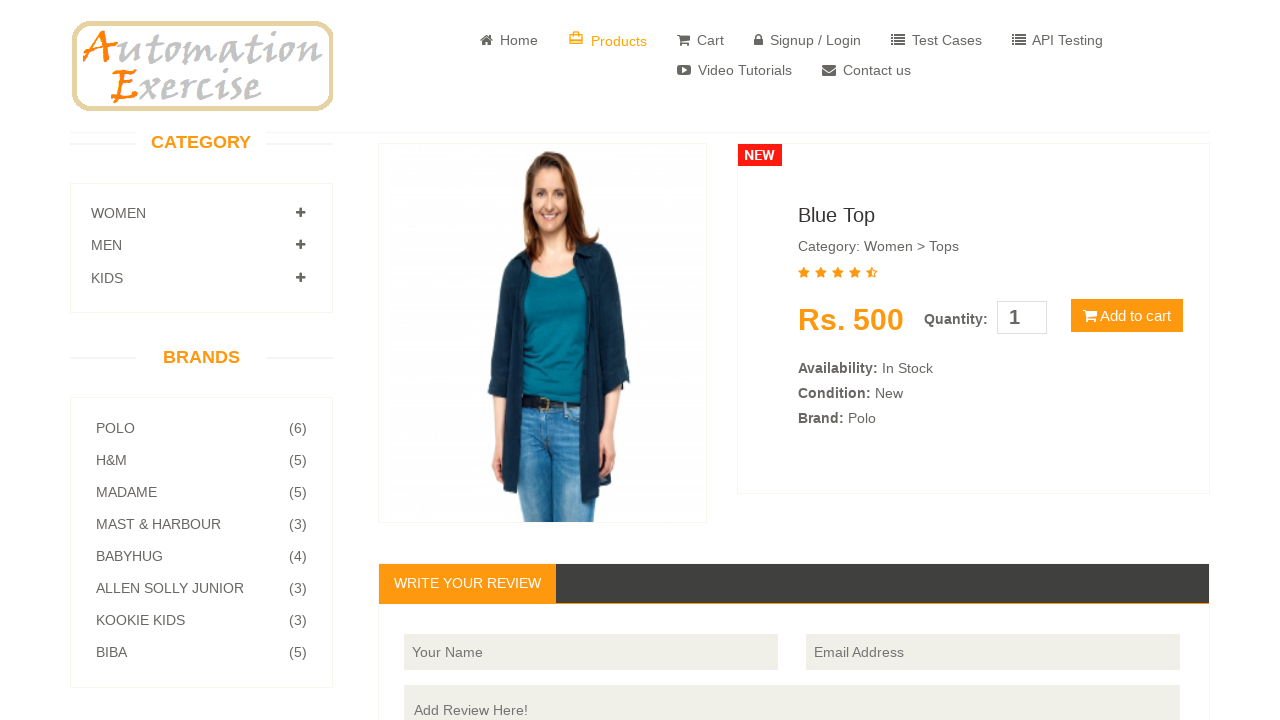

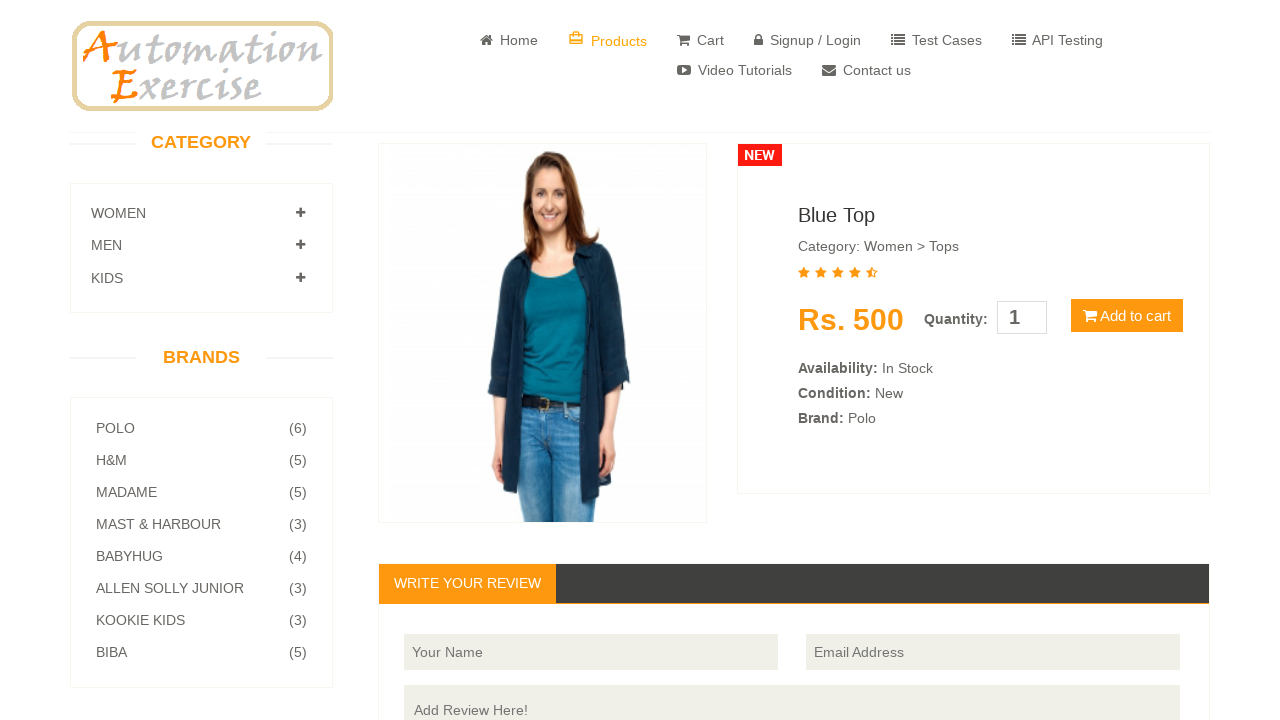